Tests radio button functionality by clicking on various radio buttons (hockey sport, football sport, and yellow color) and verifying they become selected.

Starting URL: https://practice.cydeo.com/radio_buttons

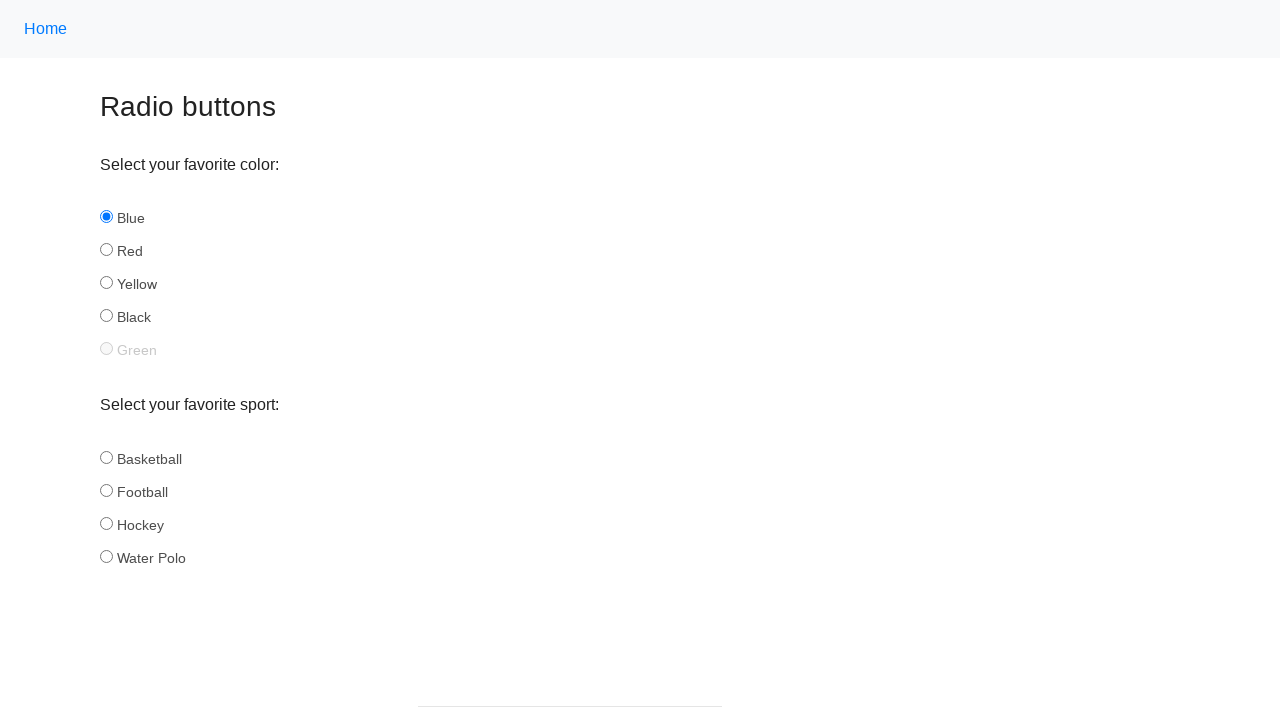

Clicked hockey radio button from sport group at (106, 523) on input[name='sport'][id='hockey']
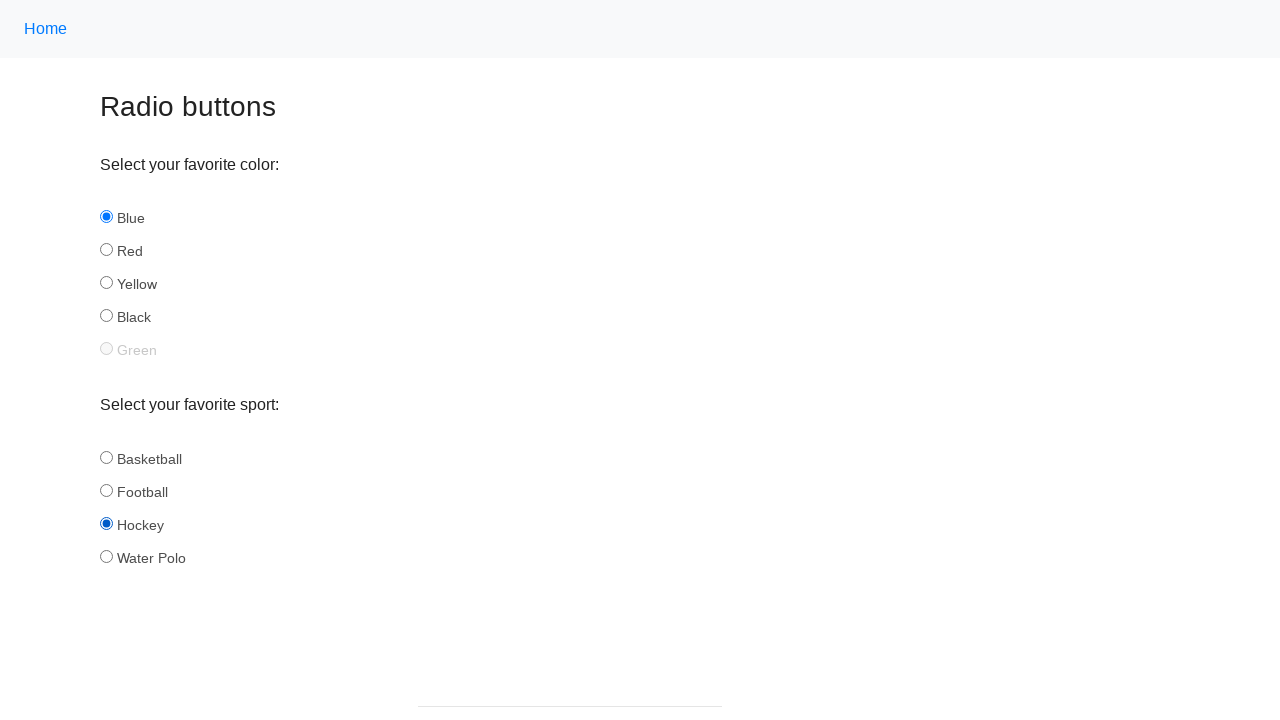

Verified hockey radio button is selected
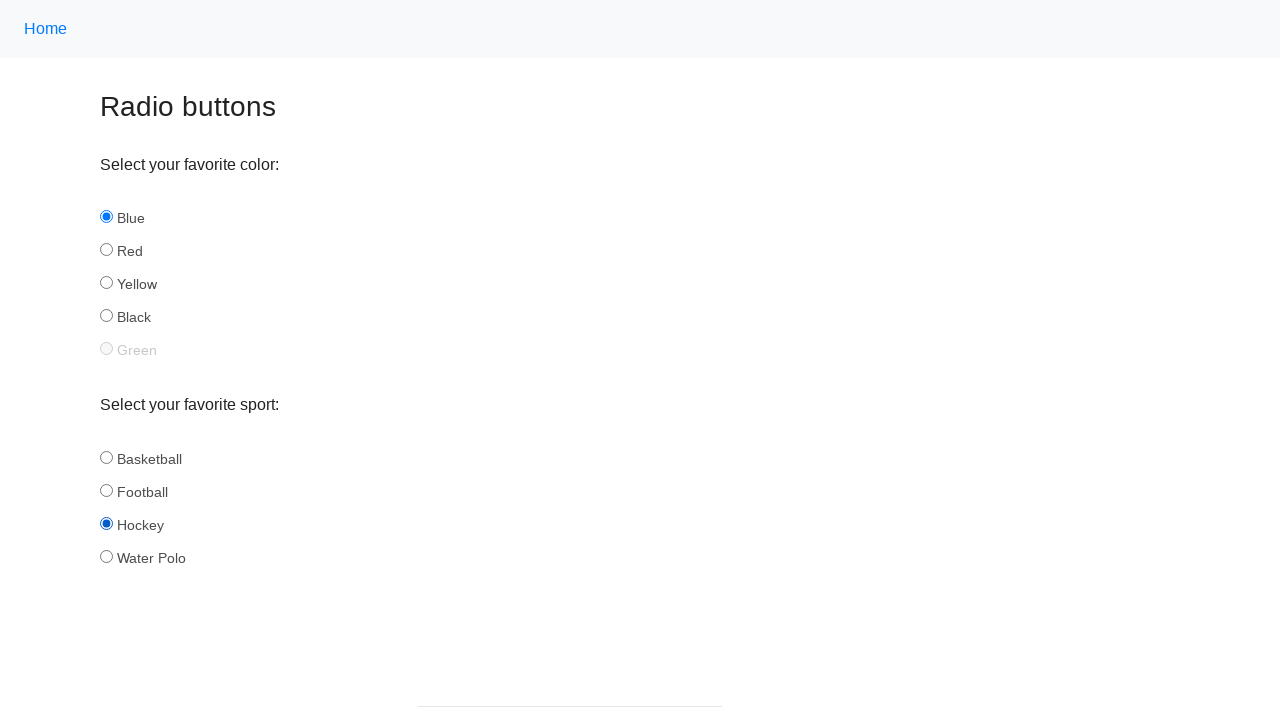

Clicked football radio button from sport group at (106, 490) on input[name='sport'][id='football']
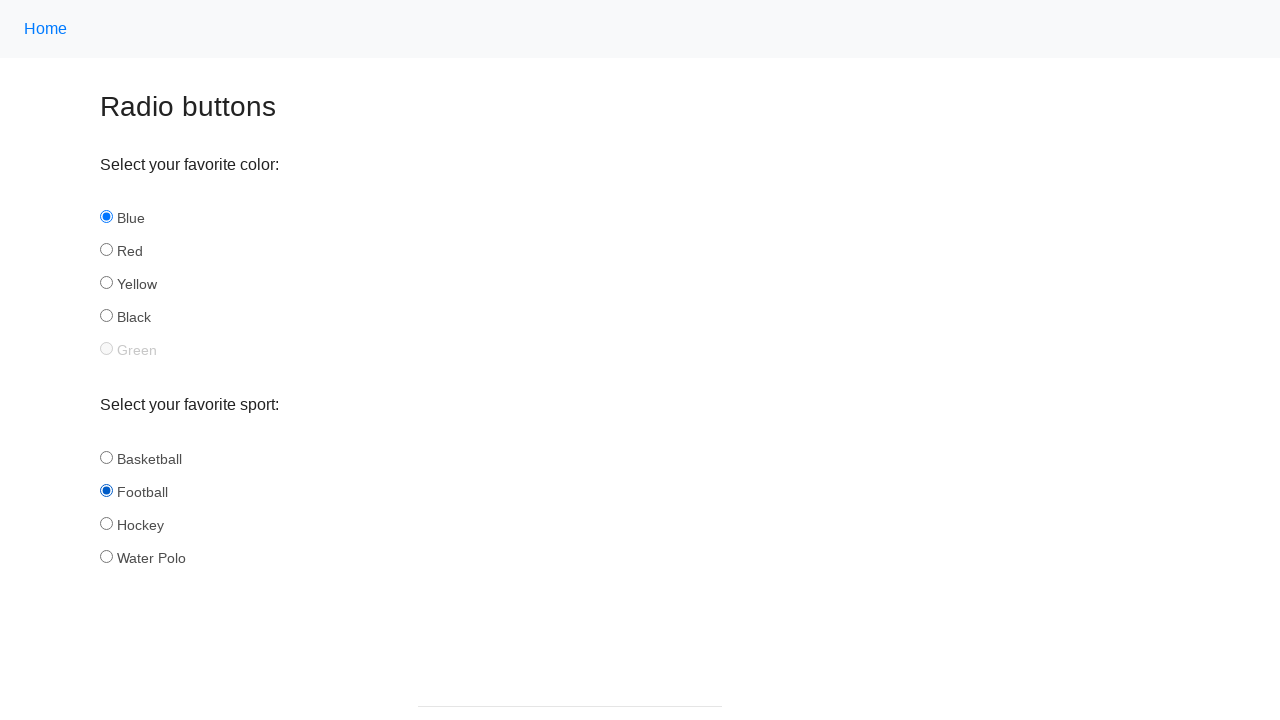

Verified football radio button is selected
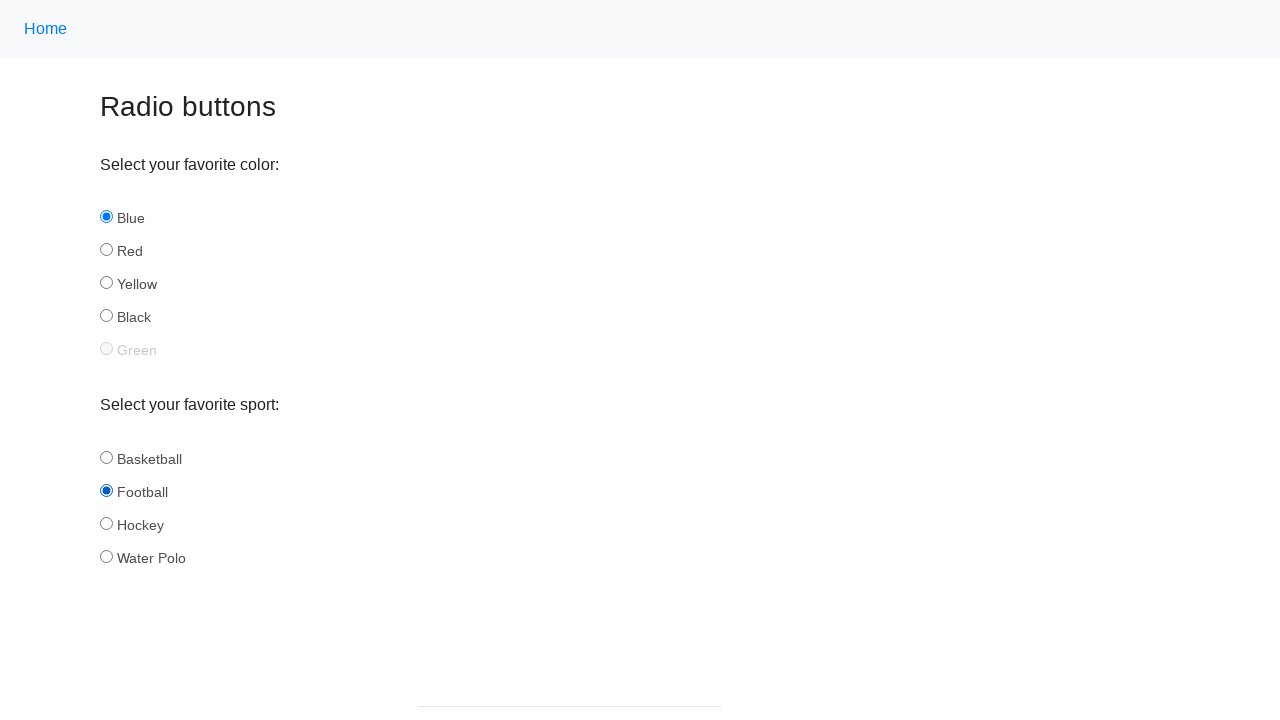

Clicked yellow radio button from color group at (106, 283) on input[name='color'][id='yellow']
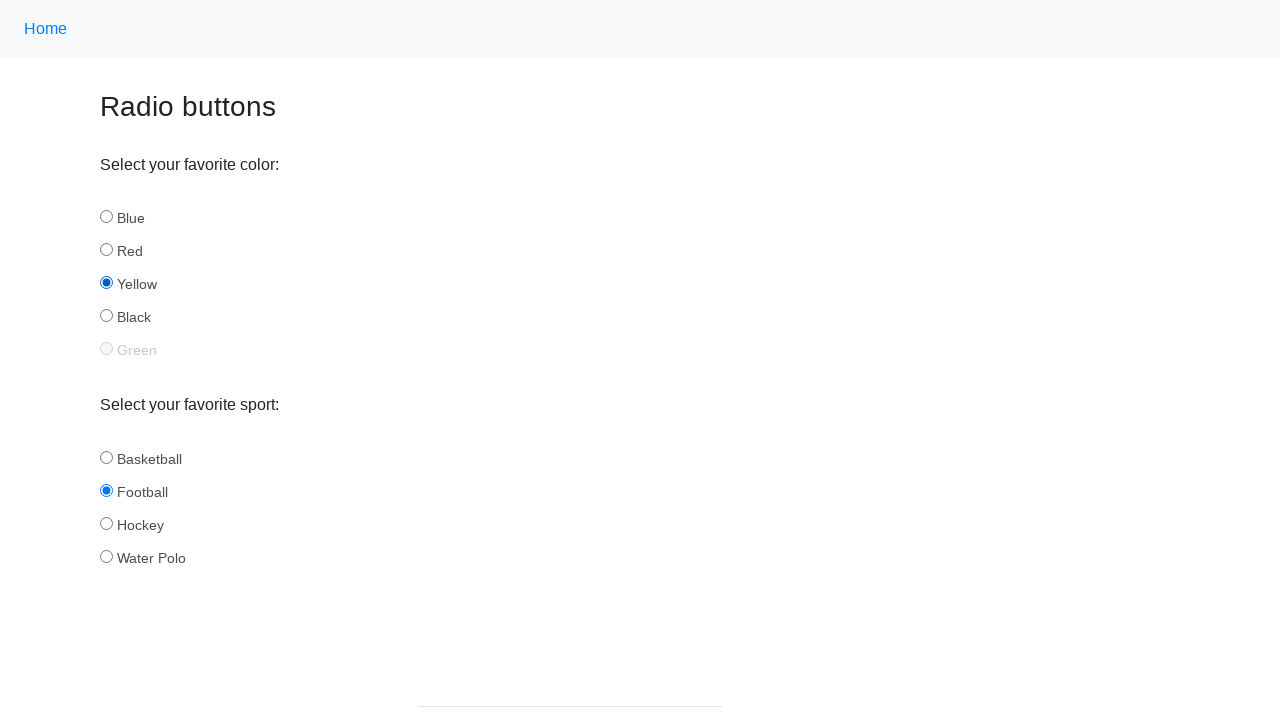

Verified yellow radio button is selected
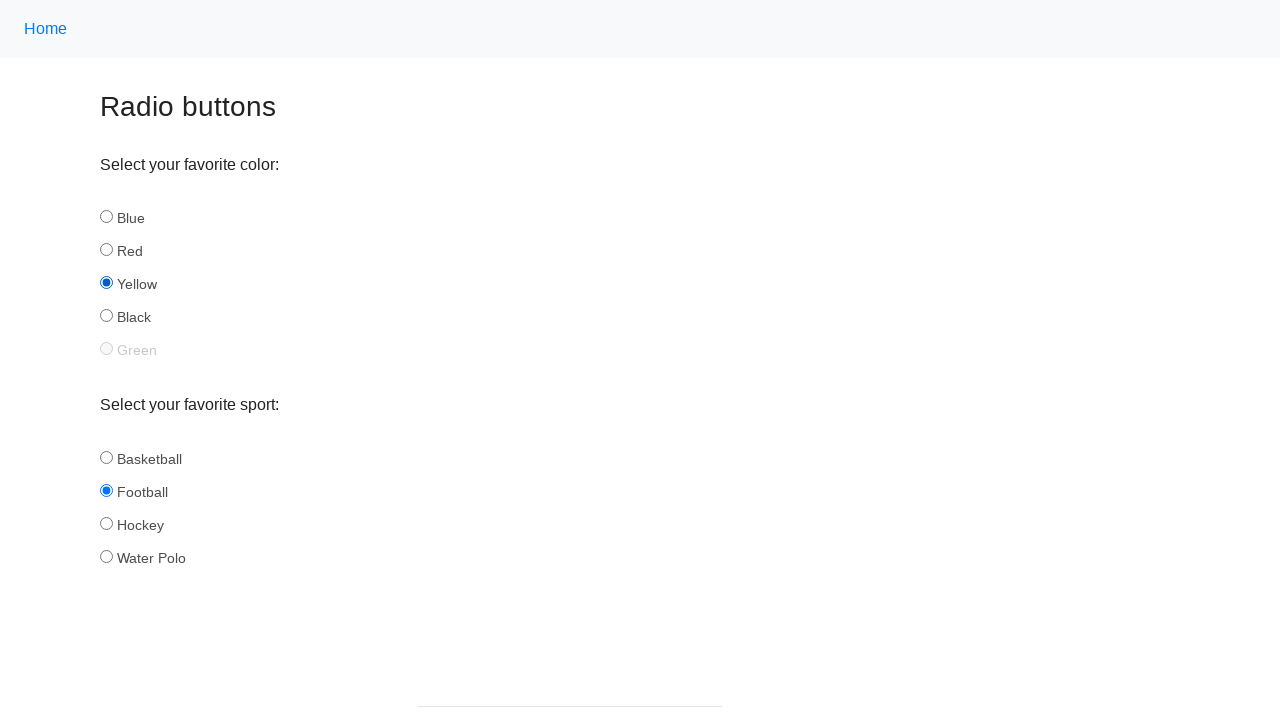

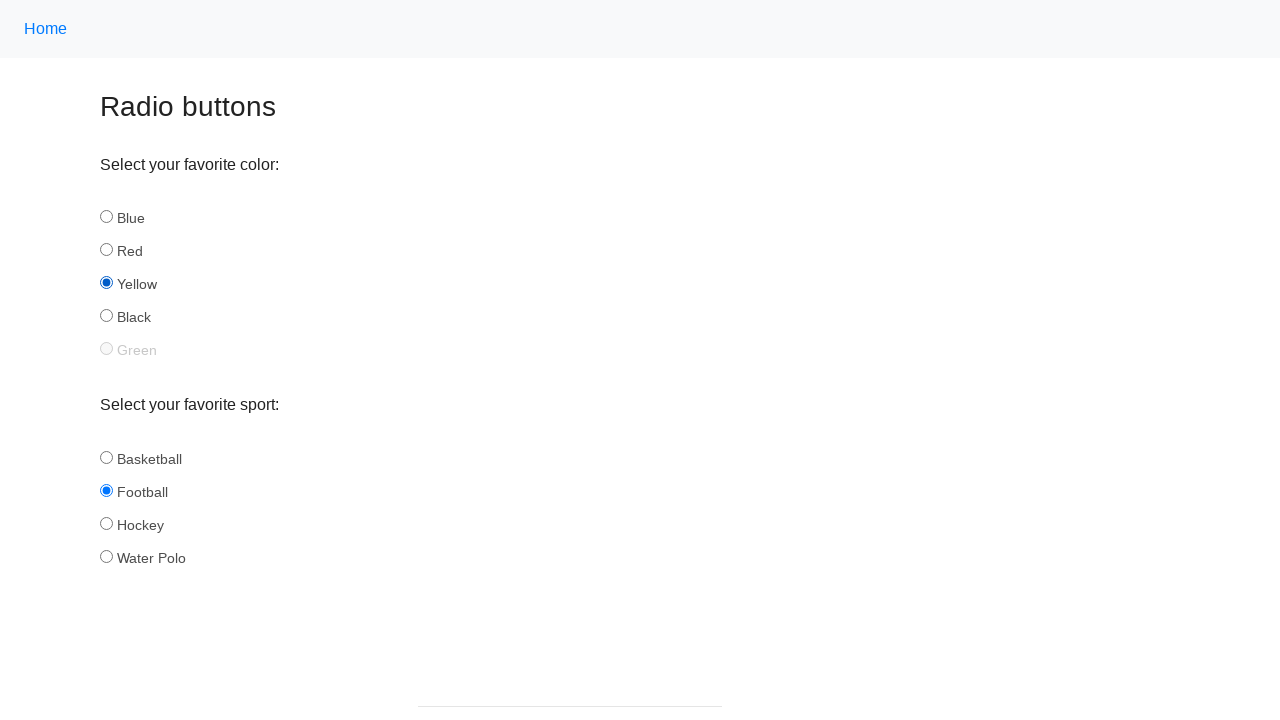